Tests dropdown menu interactions on a form by selecting date of birth values using different selection methods (index, value, visible text) and verifying dropdown contents

Starting URL: https://testotomasyonu.com/form

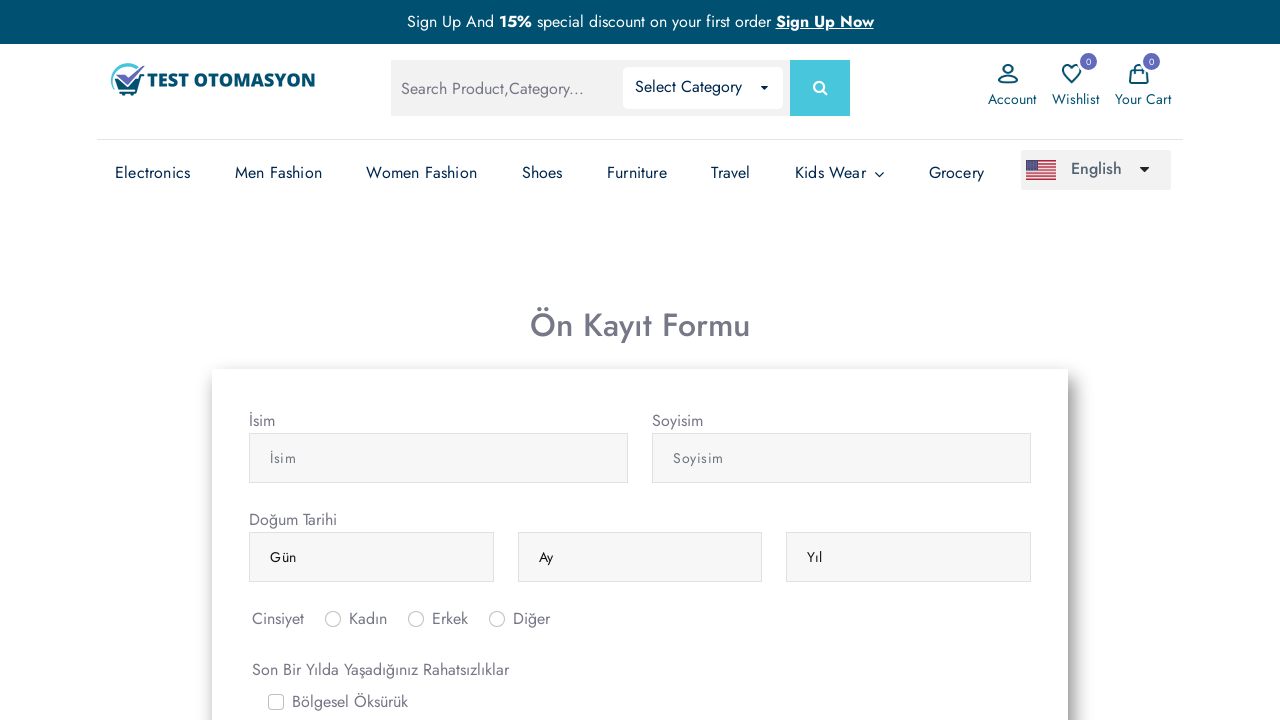

Selected 5th day option from day dropdown using index on (//select[@class='form-control'])[1]
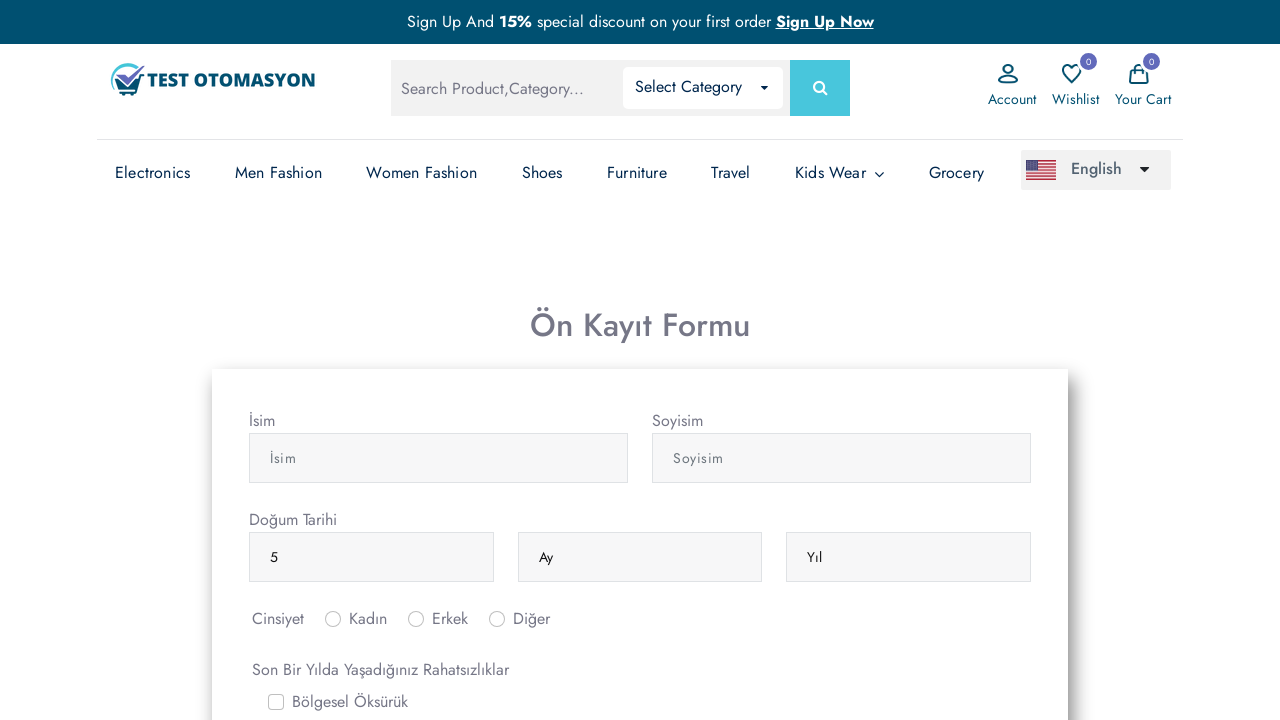

Selected April (nisan) from month dropdown using value on (//select[@class='form-control'])[2]
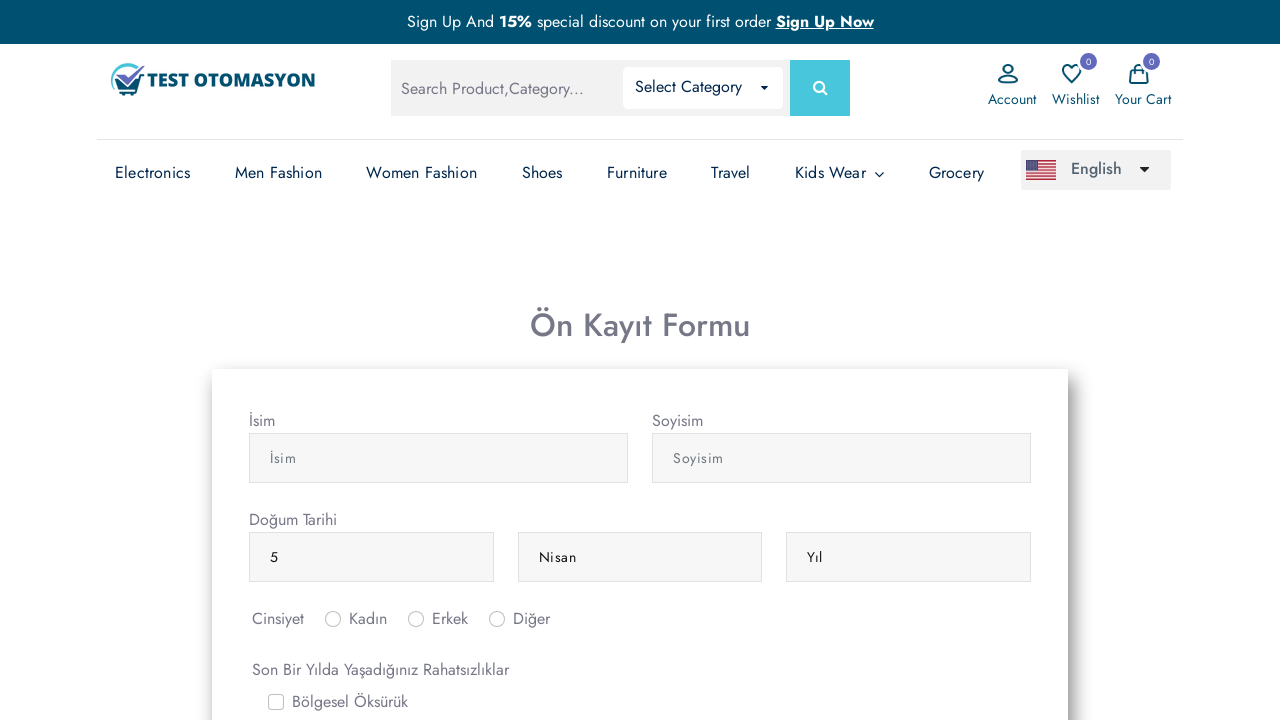

Selected year 1990 from year dropdown using visible text on (//select[@class='form-control'])[3]
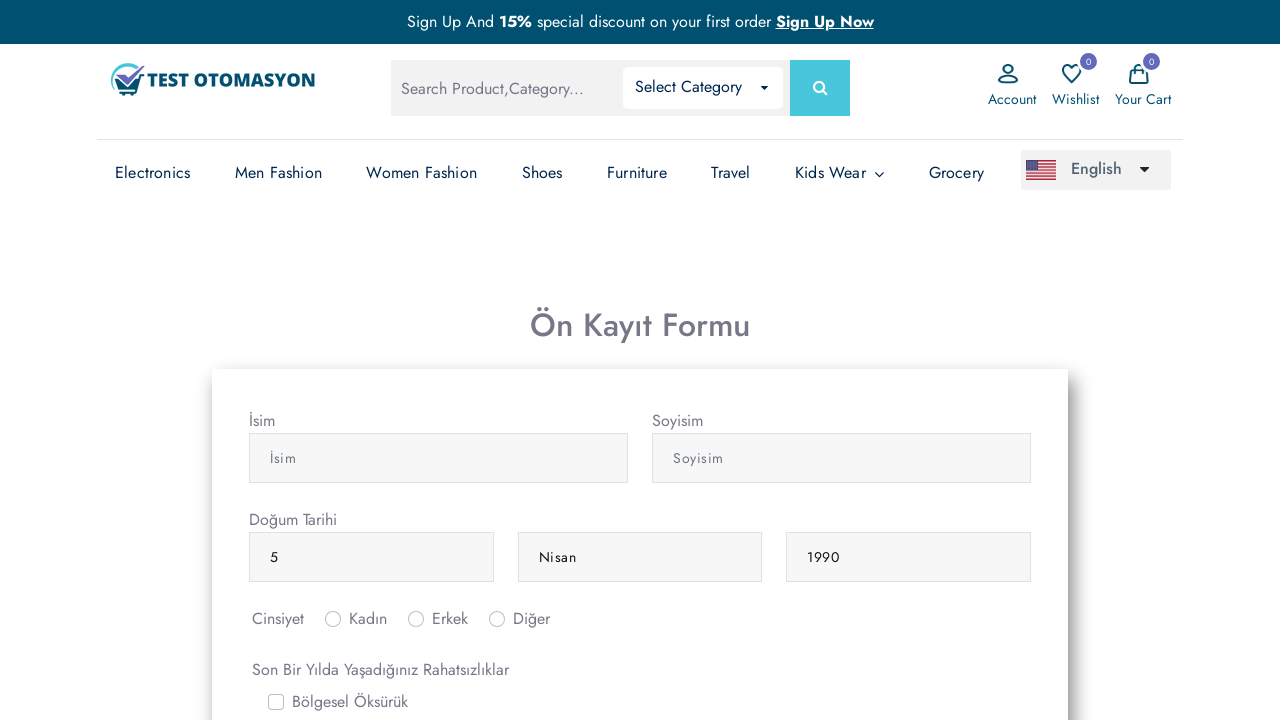

Retrieved selected day value: 5
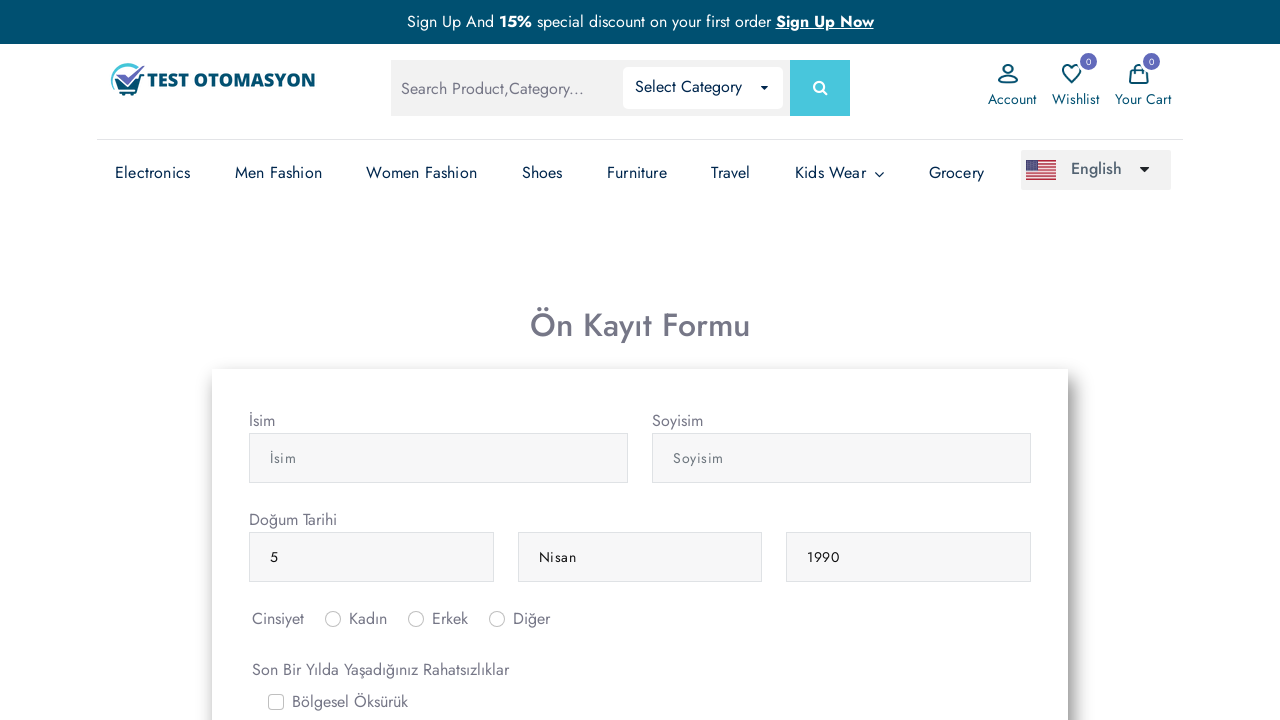

Retrieved selected month value: Nisan
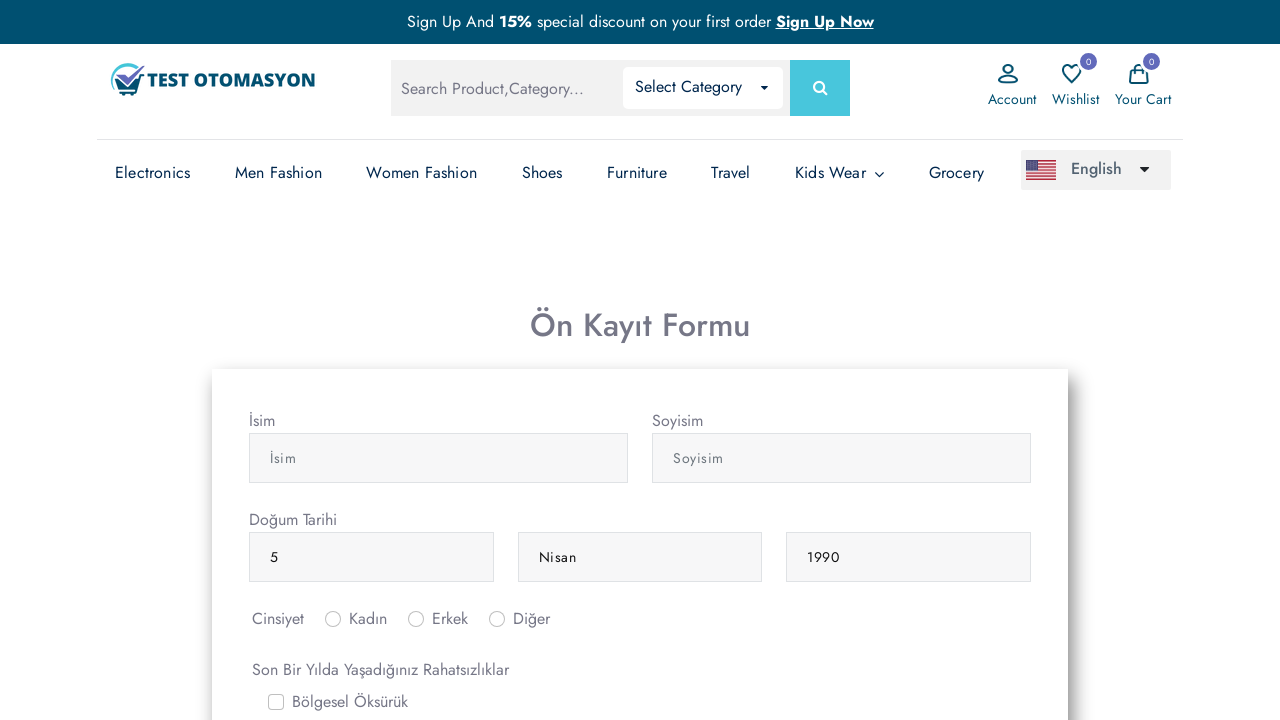

Retrieved selected year value: 1990
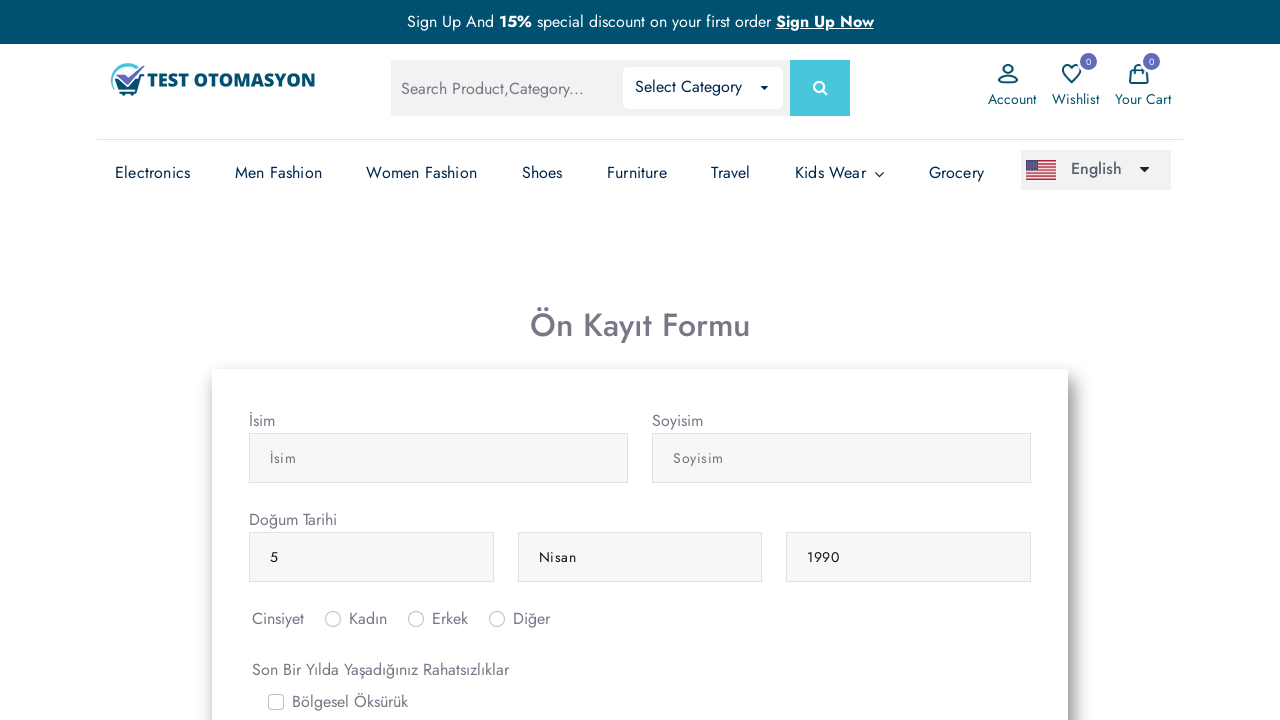

Retrieved all month dropdown options: 13 options found
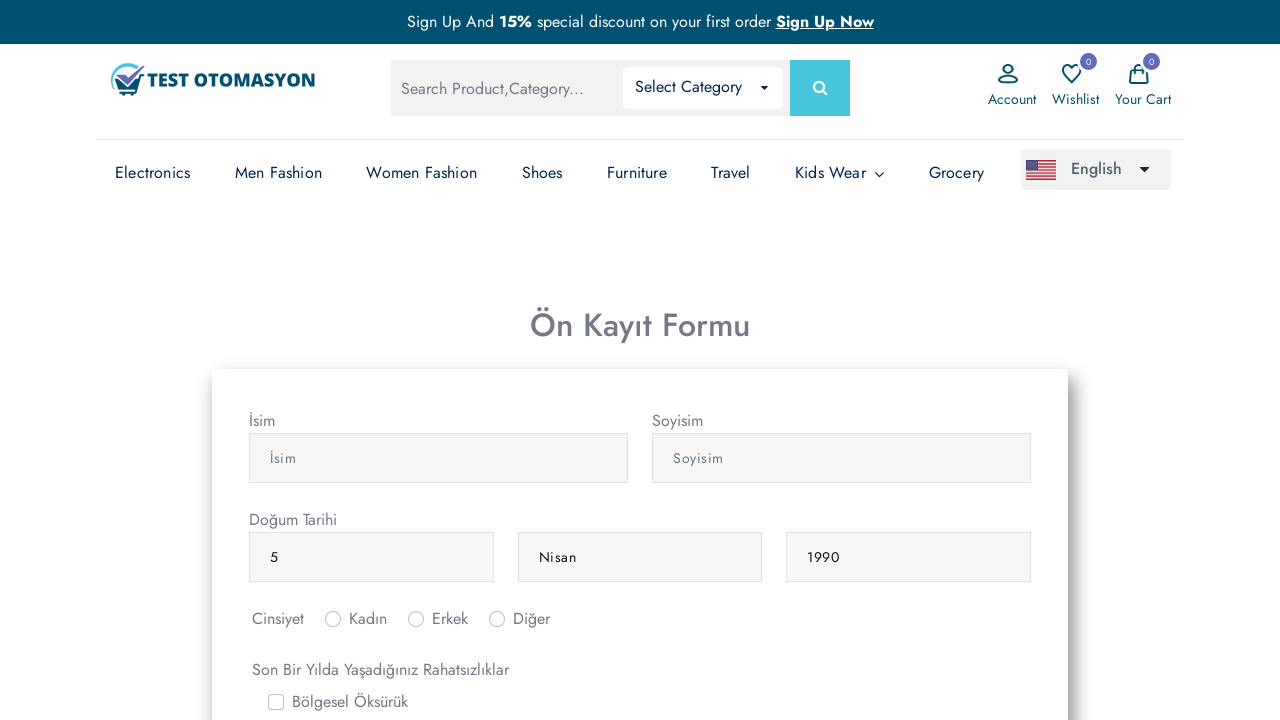

Verified that 'Ocak' (January) is present in month dropdown options
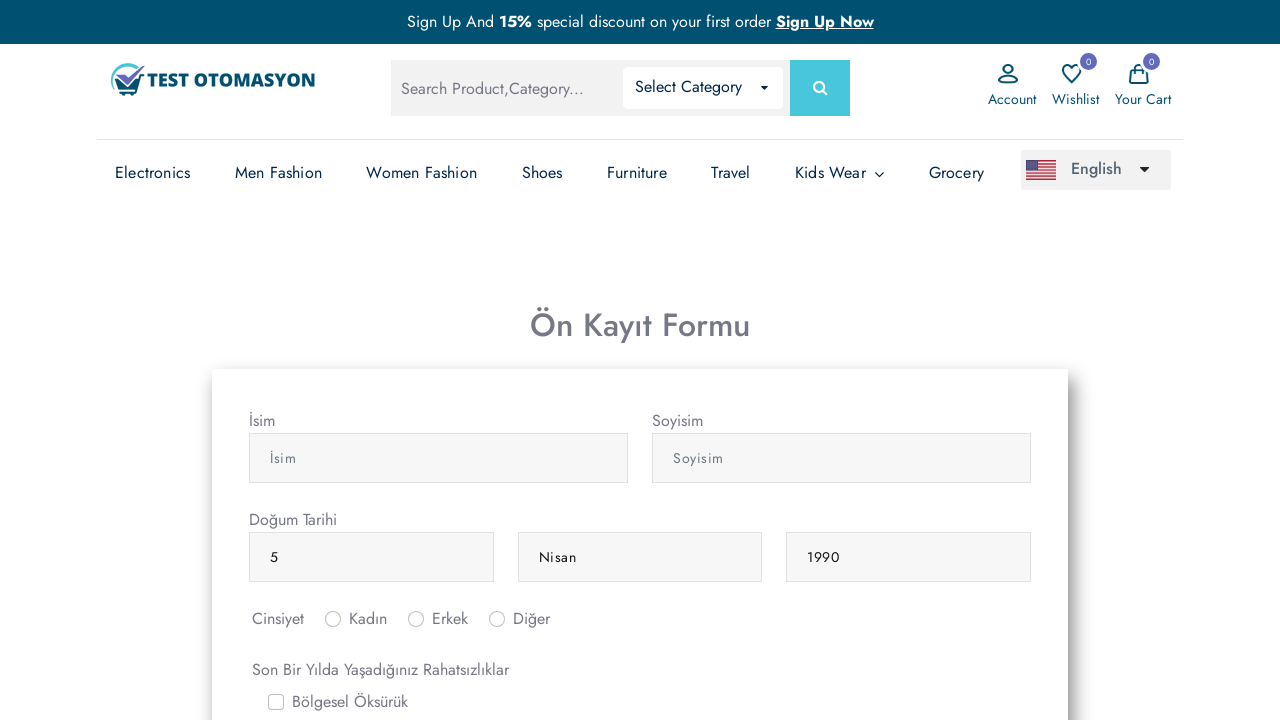

Verified that month dropdown contains exactly 13 options (including placeholder)
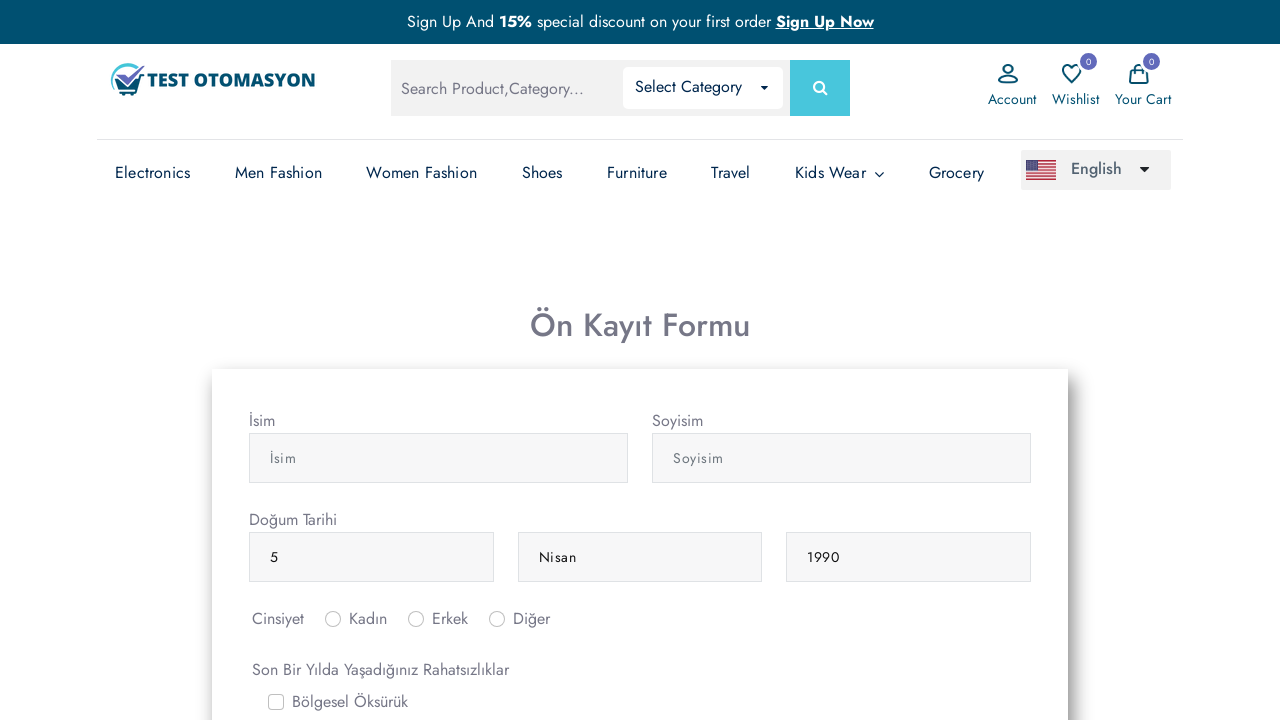

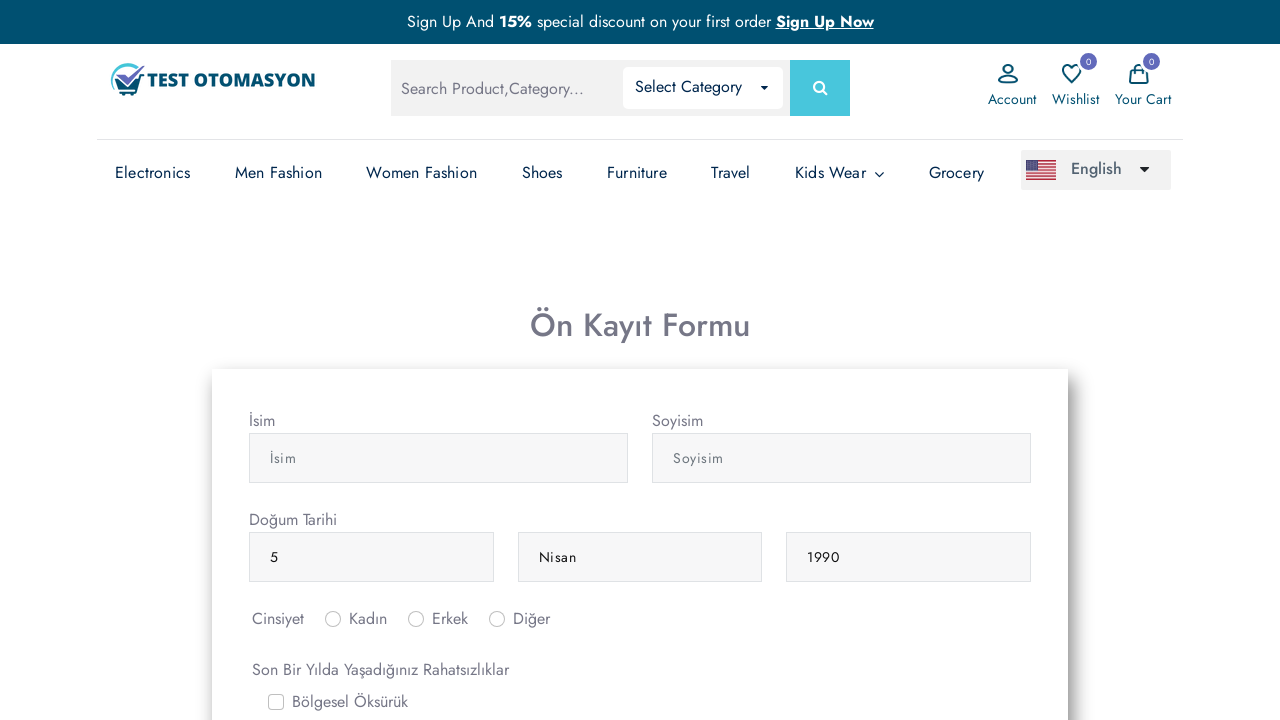